Tests that whitespace is trimmed from edited todo text

Starting URL: https://demo.playwright.dev/todomvc

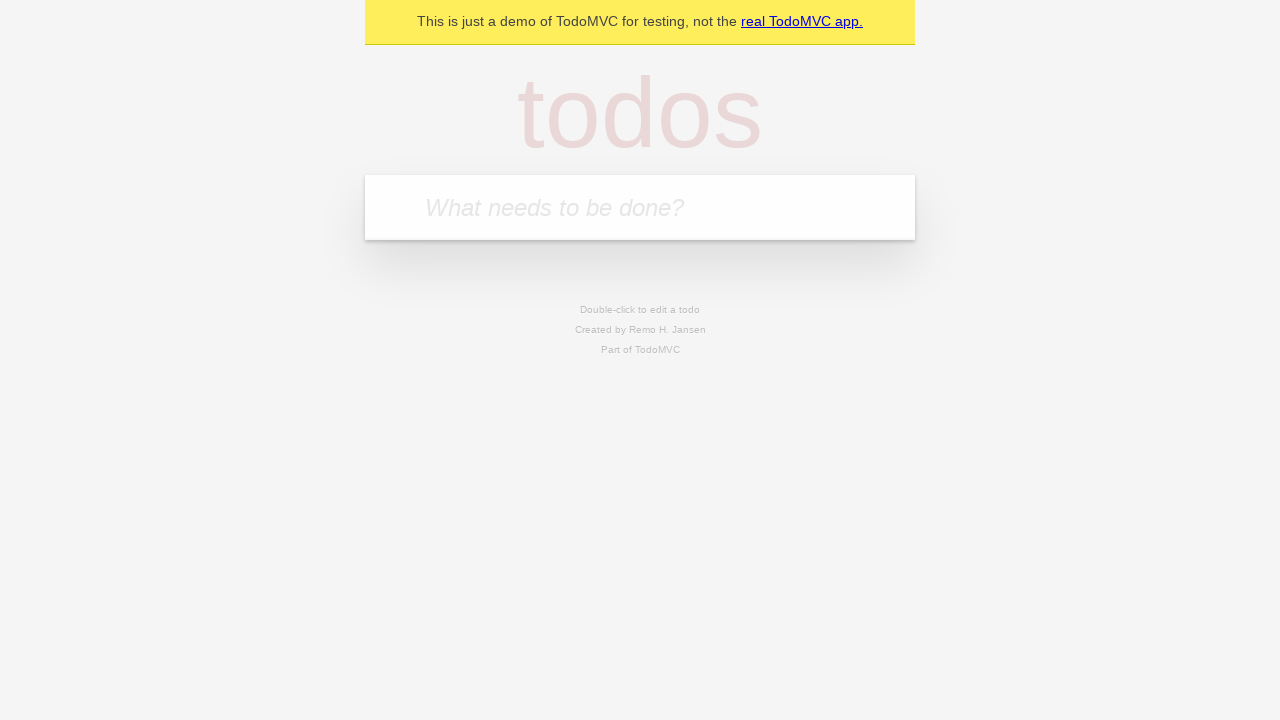

Filled new todo field with 'buy some cheese' on .new-todo
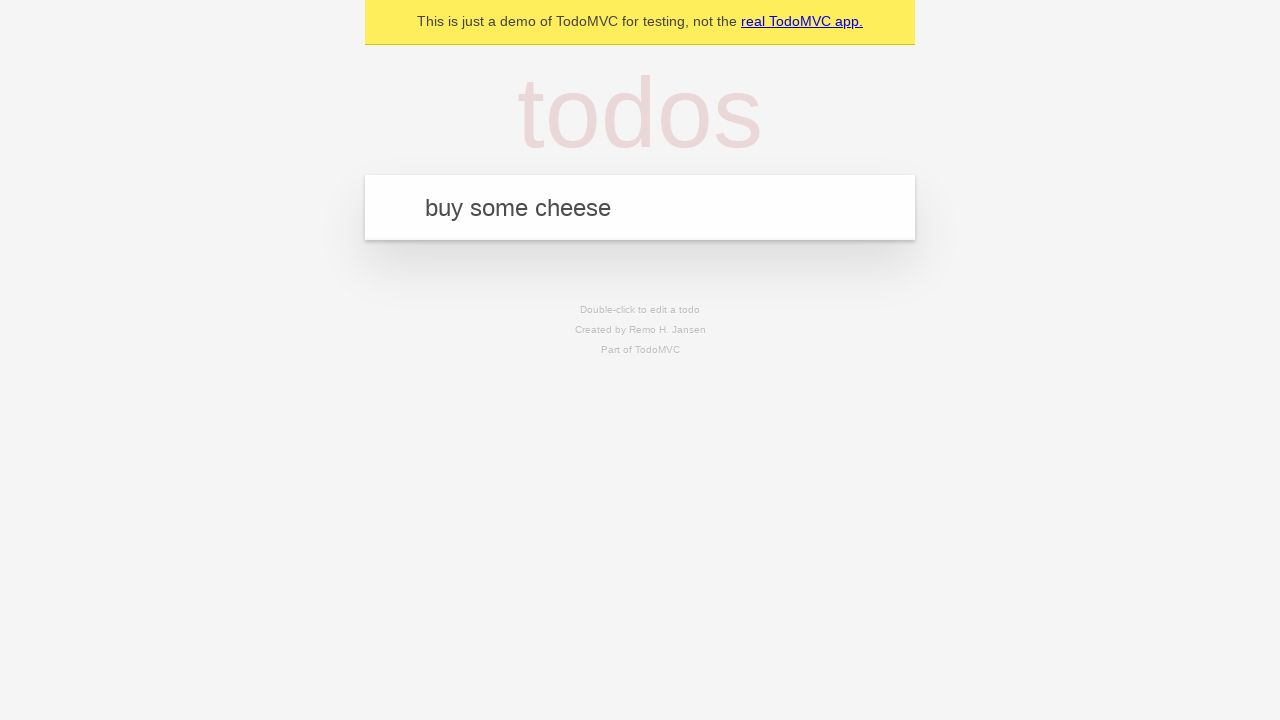

Pressed Enter to create first todo on .new-todo
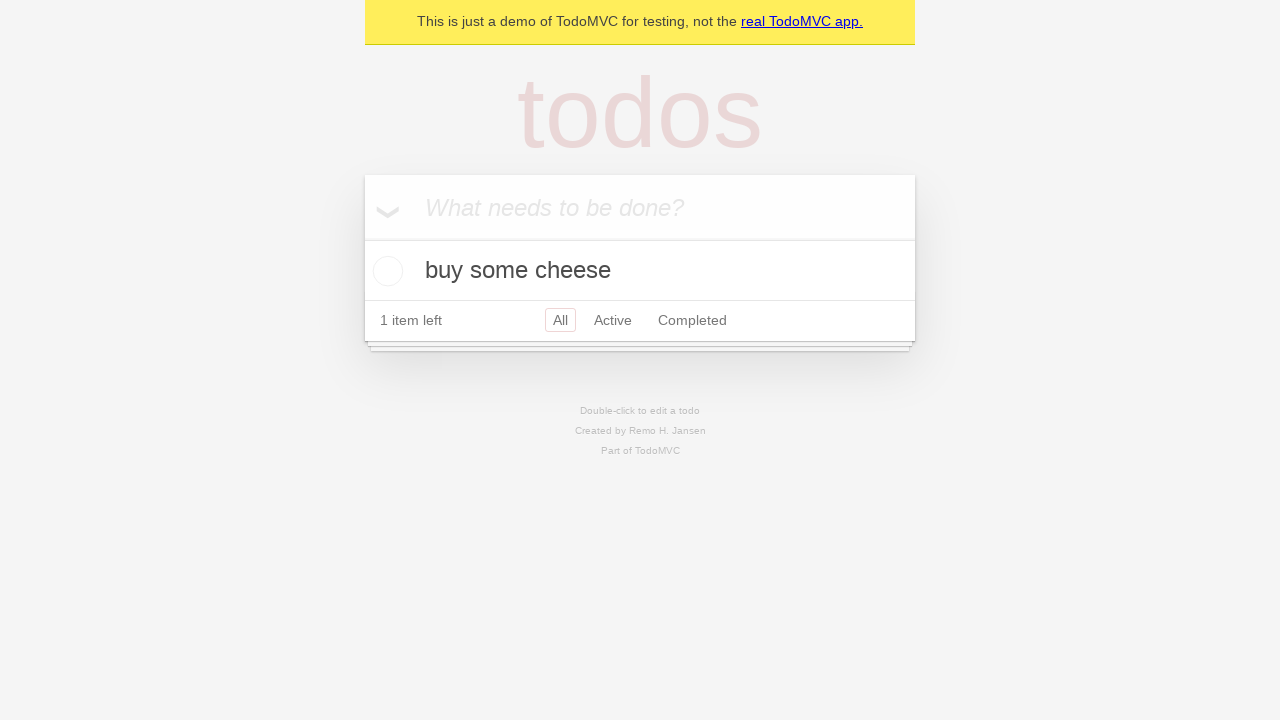

Filled new todo field with 'feed the cat' on .new-todo
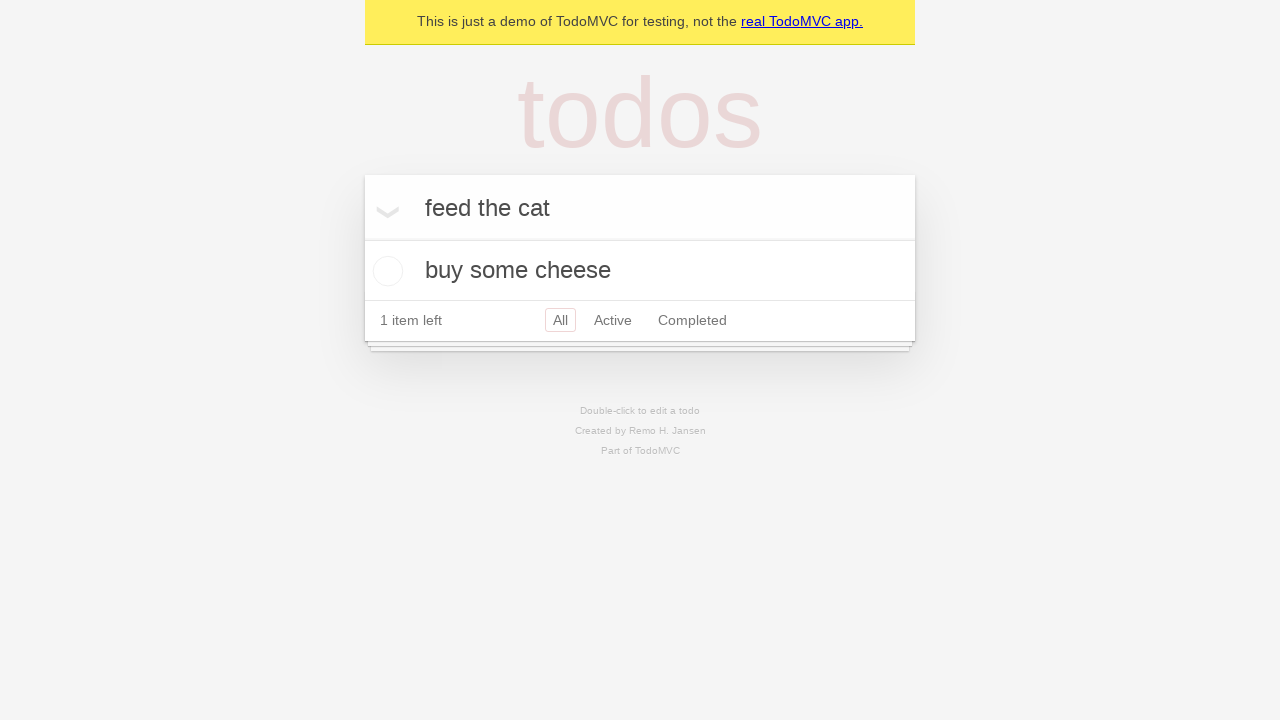

Pressed Enter to create second todo on .new-todo
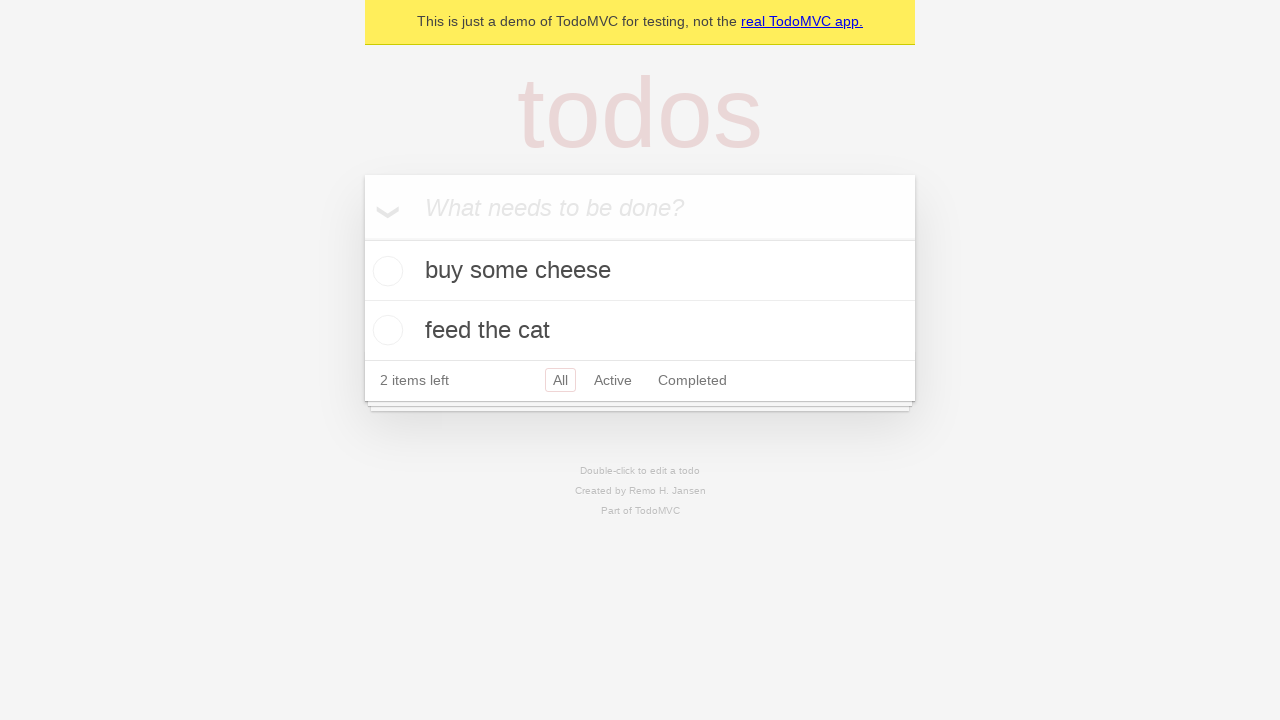

Filled new todo field with 'book a doctors appointment' on .new-todo
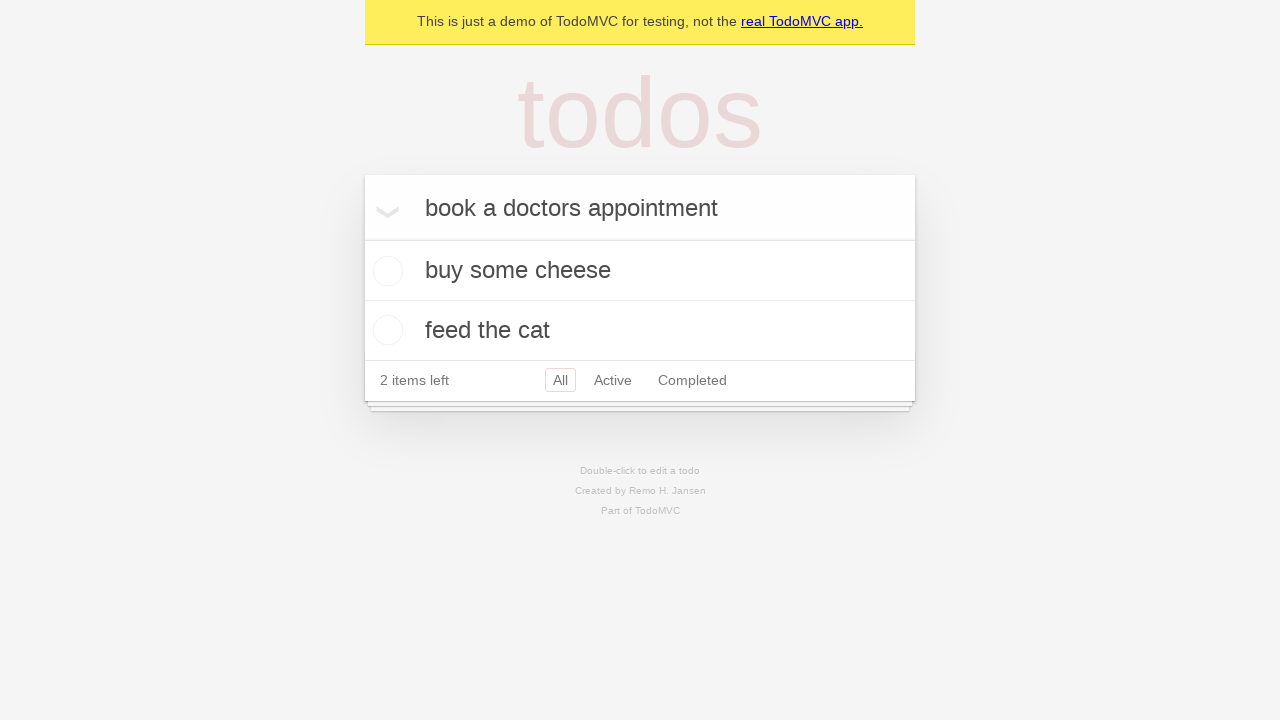

Pressed Enter to create third todo on .new-todo
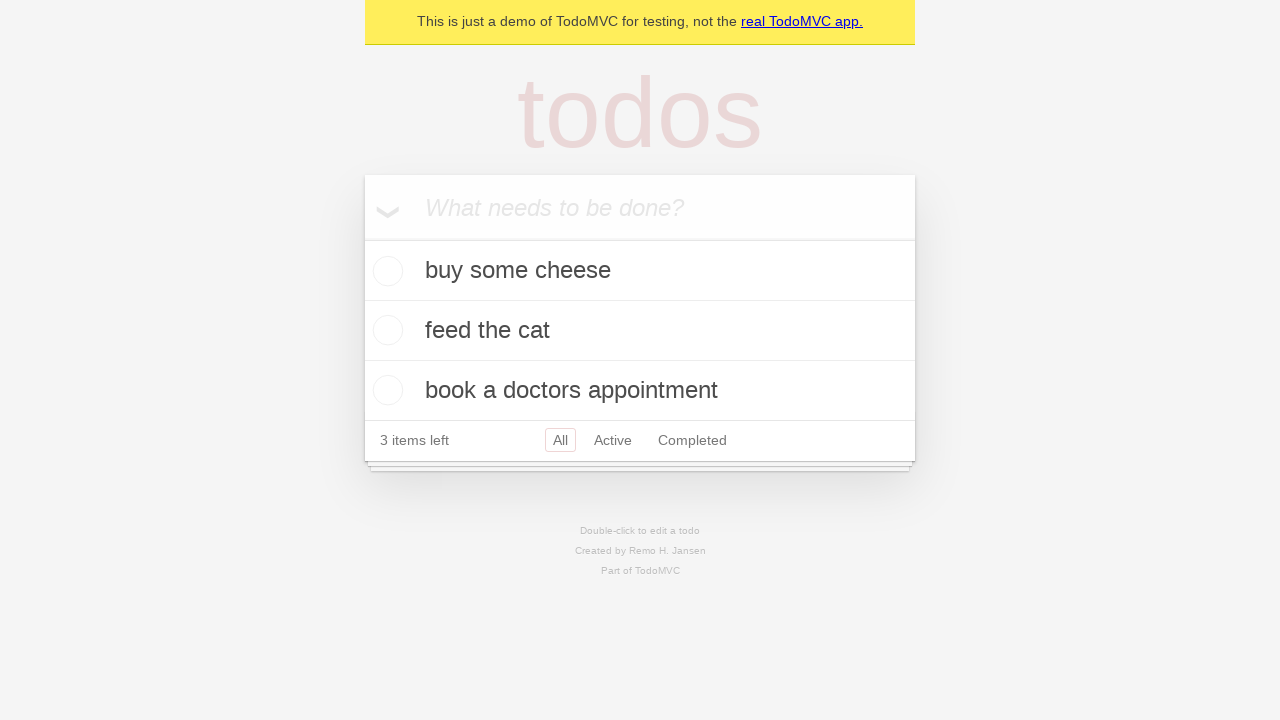

Double-clicked second todo to enter edit mode at (640, 330) on .todo-list li label >> nth=1
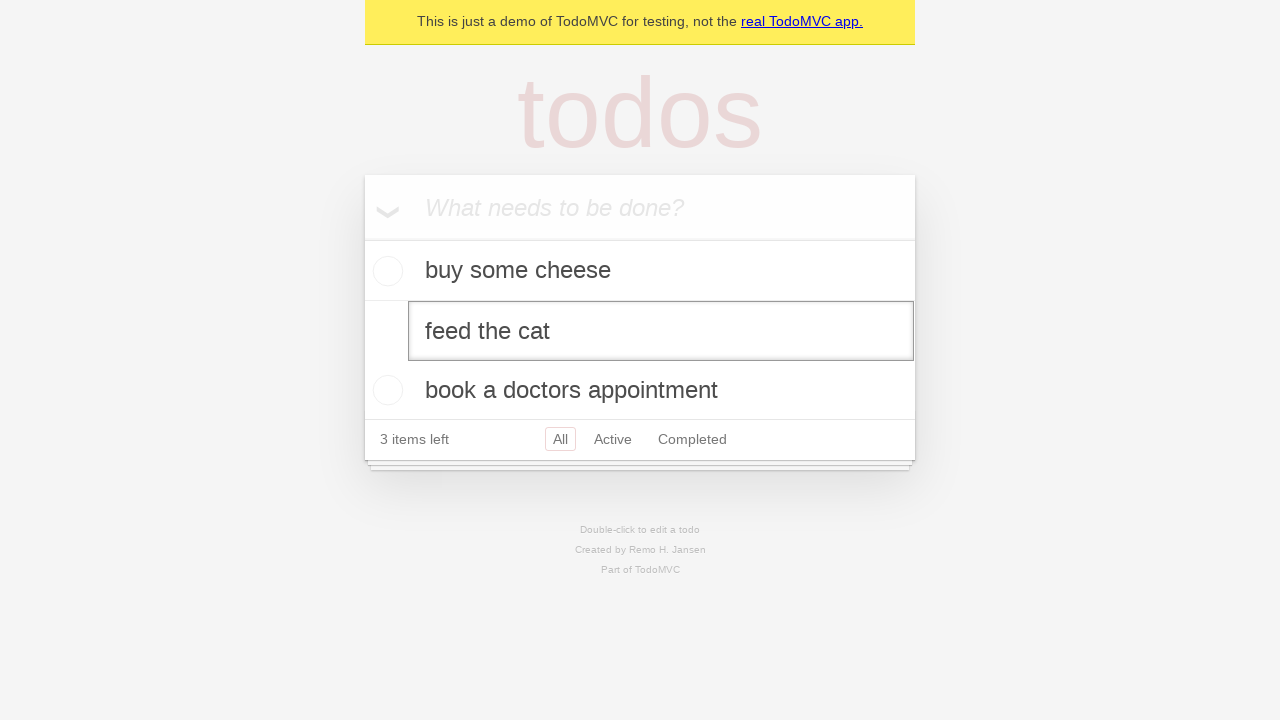

Filled edit field with text containing leading and trailing spaces on .todo-list li.editing .edit
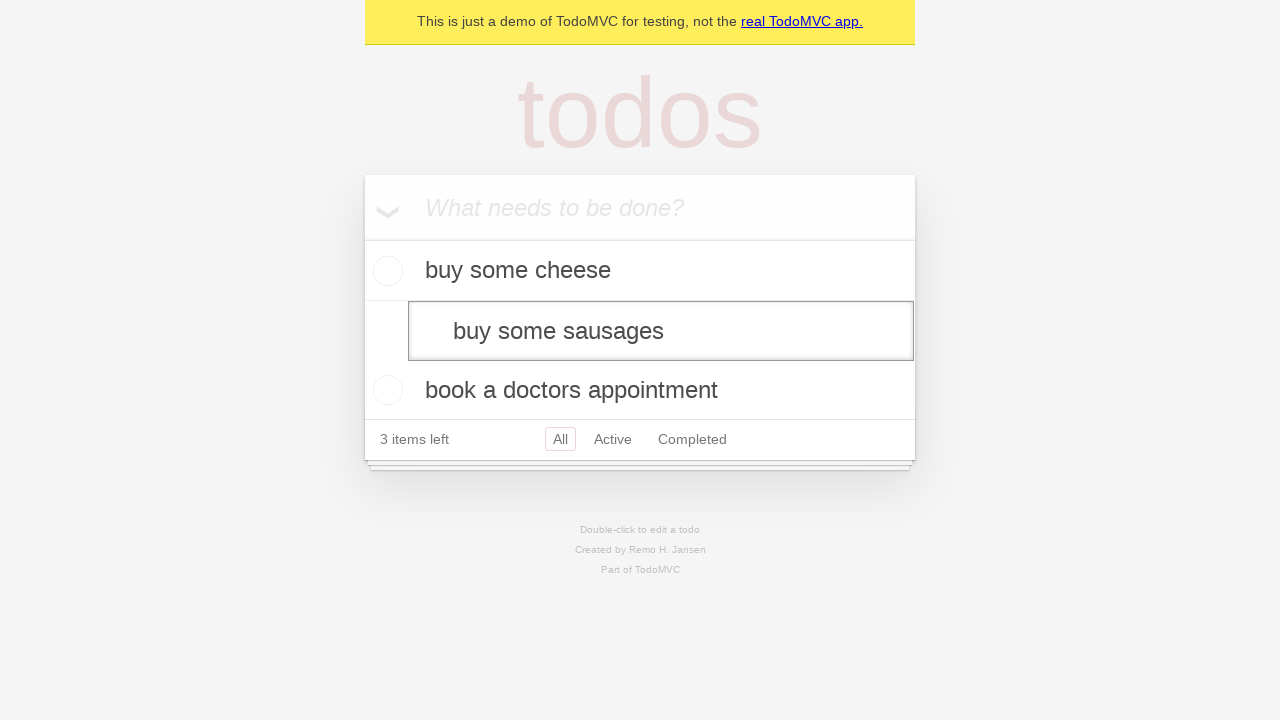

Pressed Enter to confirm edited todo on .todo-list li.editing .edit
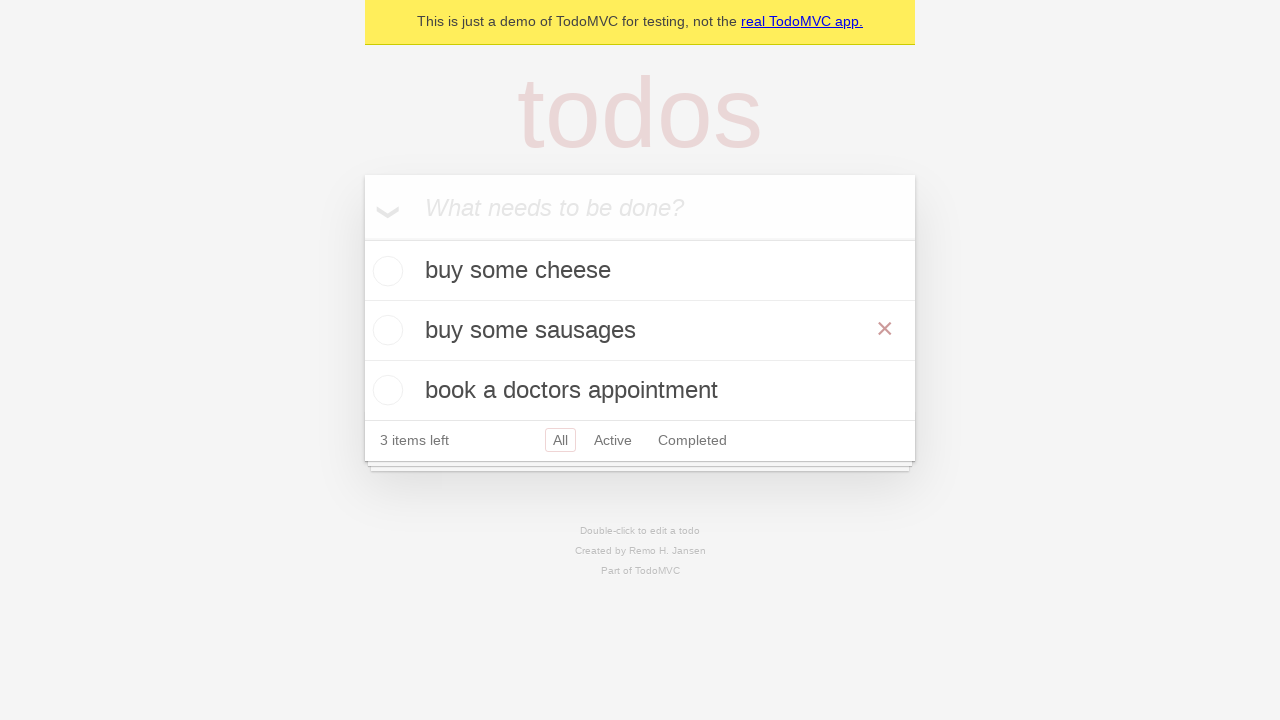

Verified that whitespace was trimmed from edited todo text
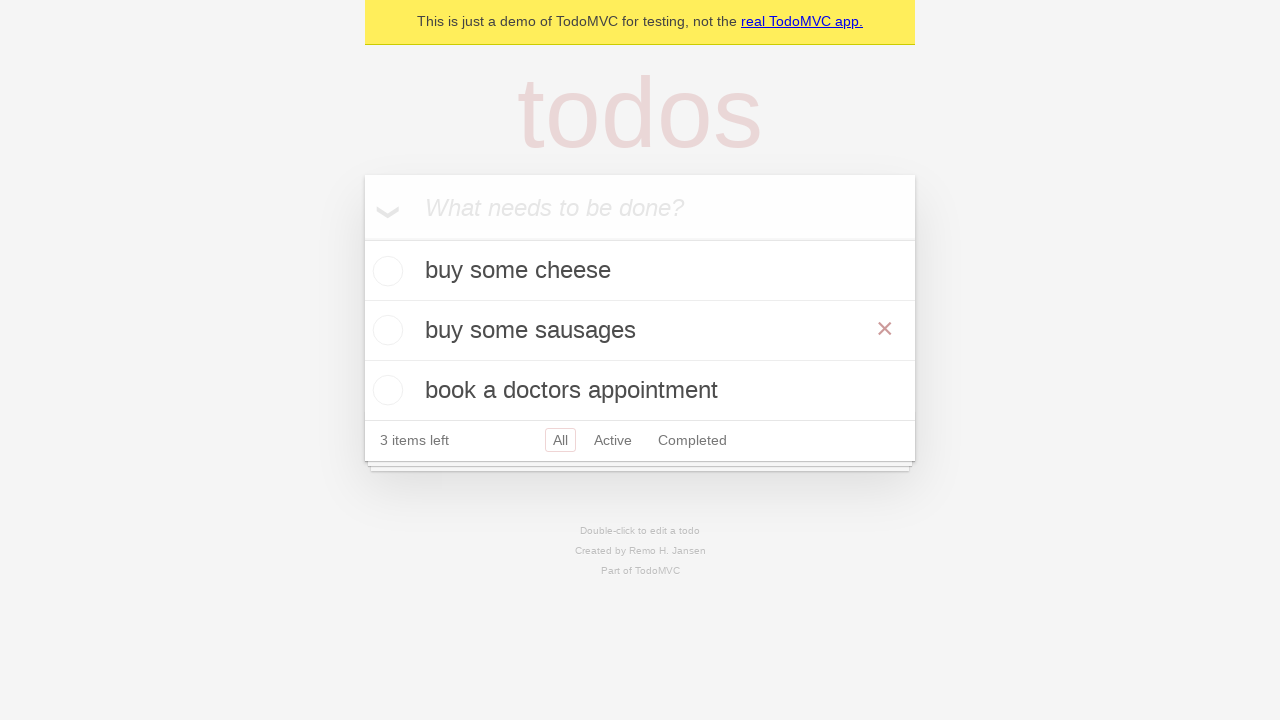

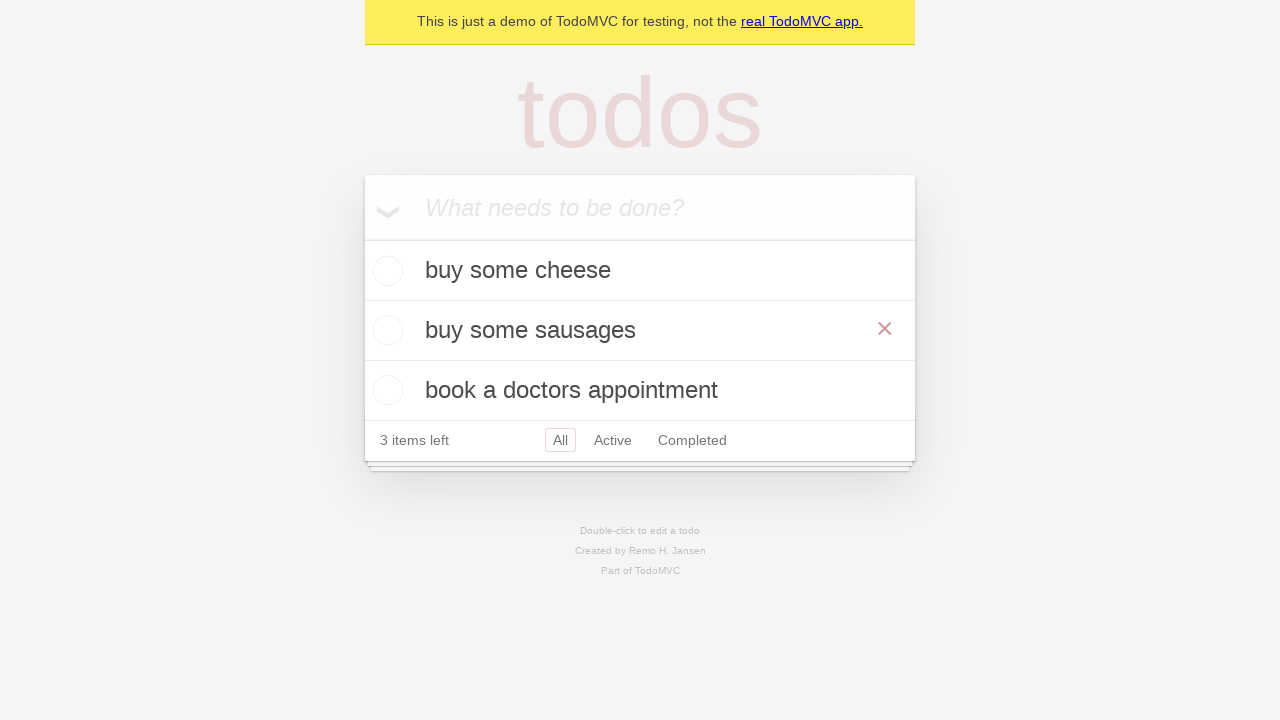